Tests dropdown selection using Playwright's select_option method to choose "Option 1" by text and verifies the selection

Starting URL: http://the-internet.herokuapp.com/dropdown

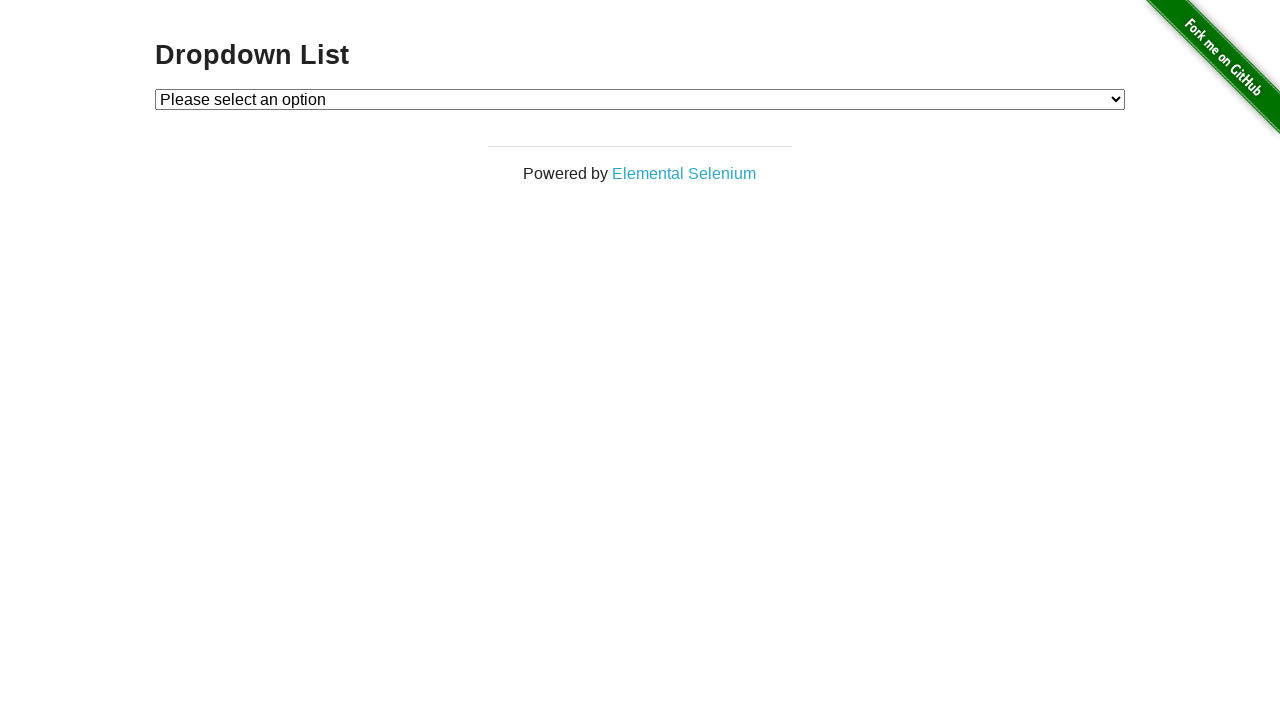

Waited for dropdown element to be present
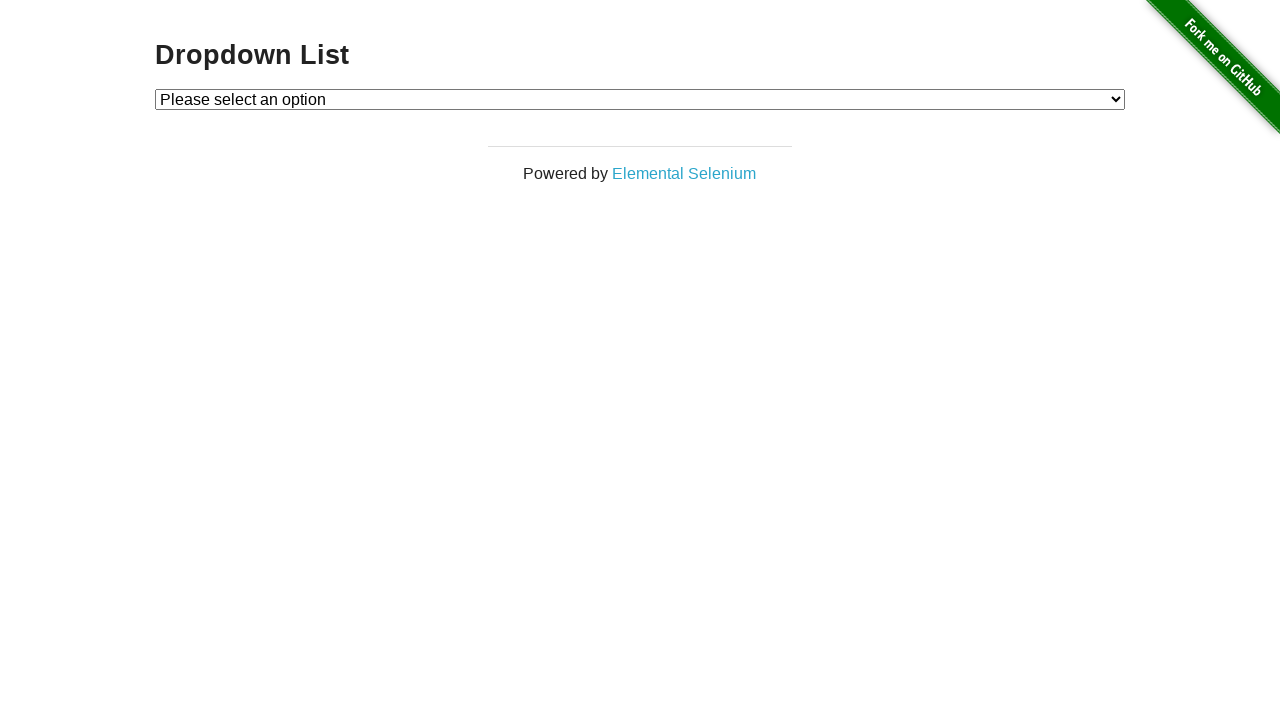

Selected 'Option 1' from dropdown by text on #dropdown
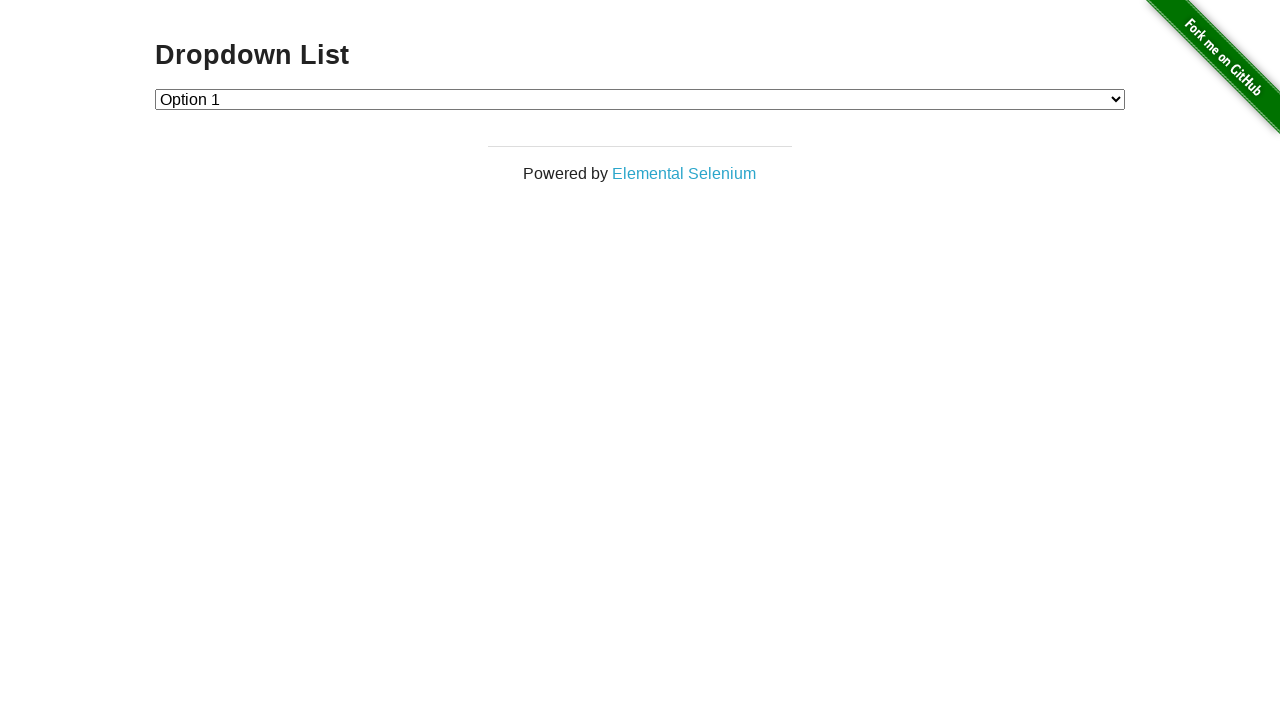

Retrieved selected option text from dropdown
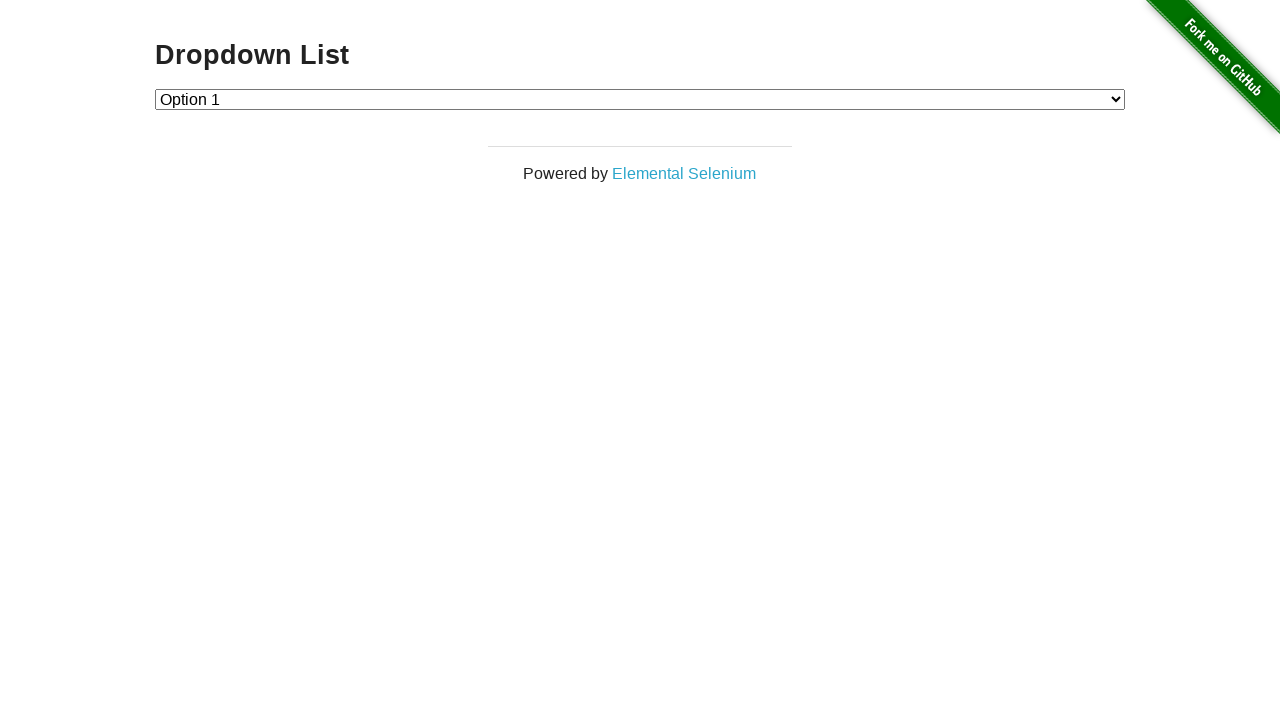

Verified that 'Option 1' is correctly selected in dropdown
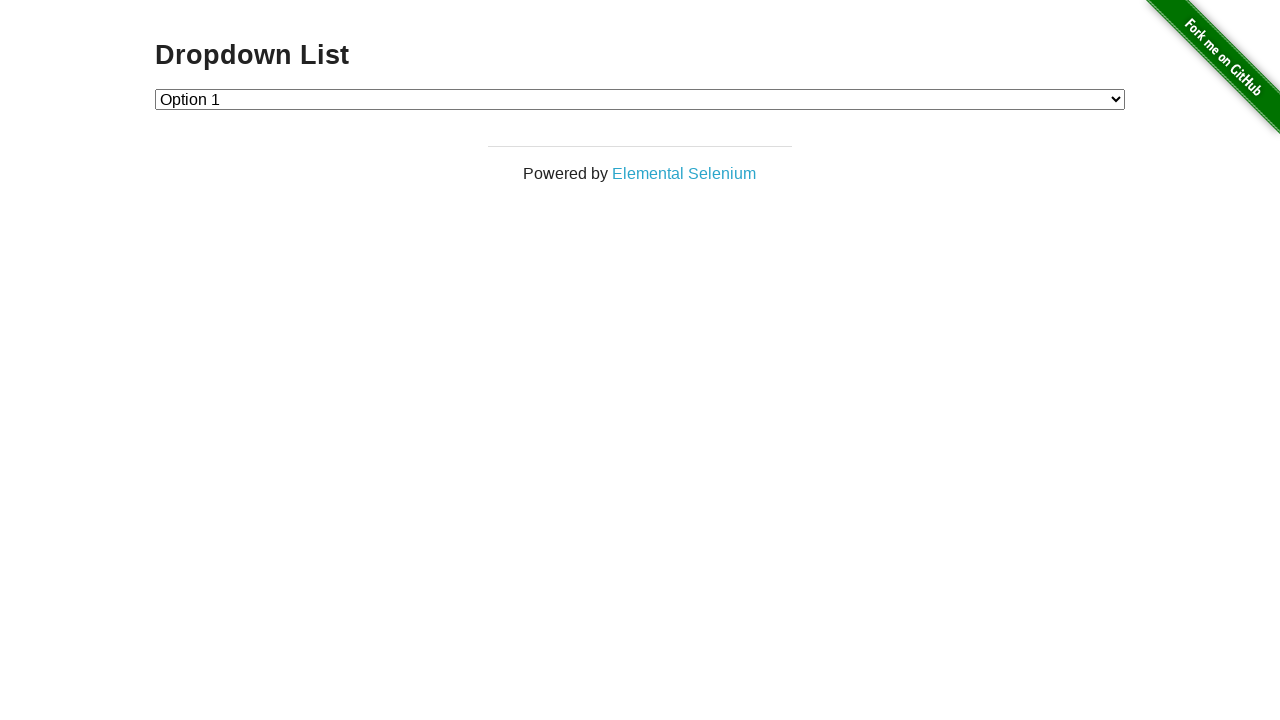

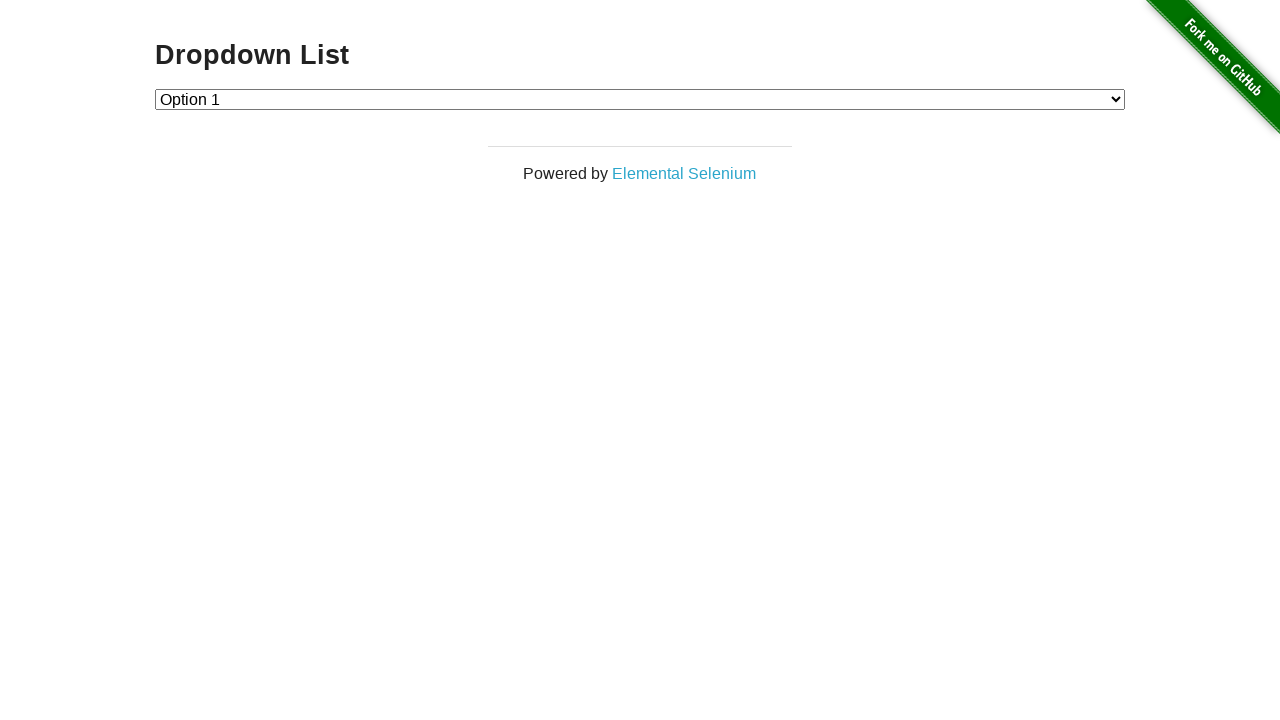